Tests clicking a JavaScript confirm dialog, dismissing it (Cancel), and verifying the result shows "Cancel"

Starting URL: https://the-internet.herokuapp.com/javascript_alerts

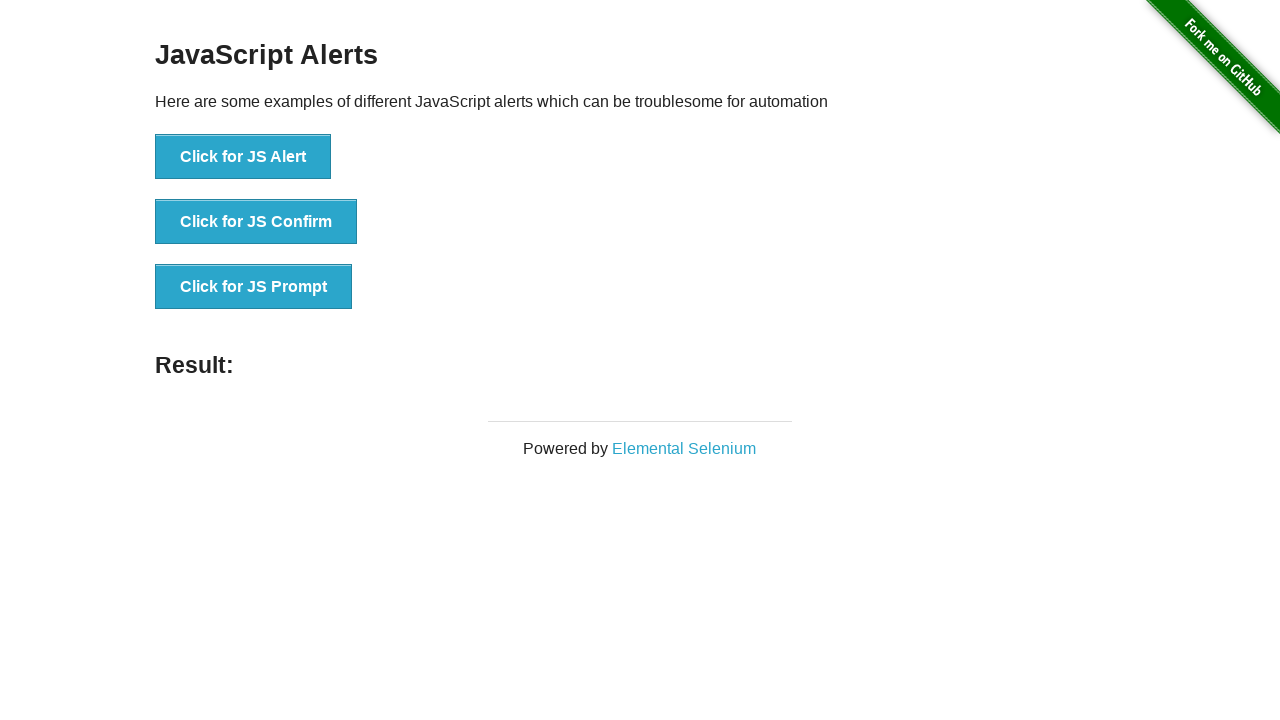

Set up dialog handler to dismiss JavaScript confirm dialog
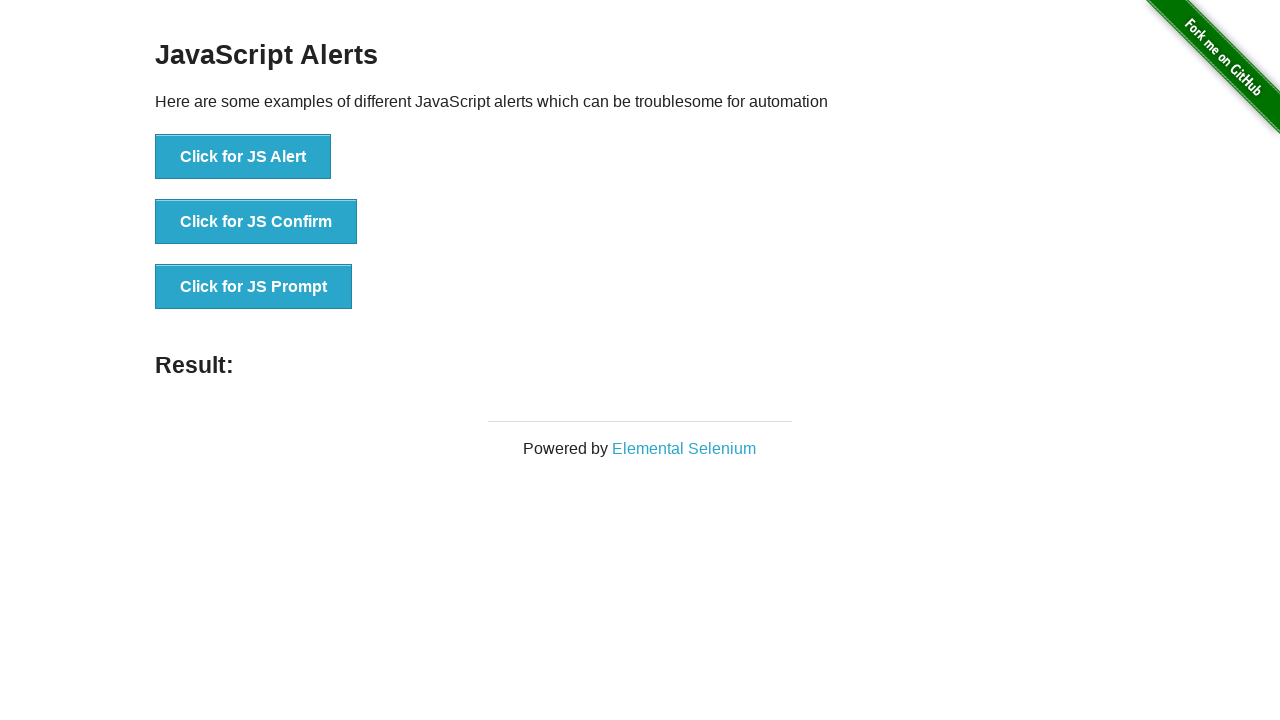

Clicked 'Click for JS Confirm' button at (256, 222) on xpath=//button[text()='Click for JS Confirm']
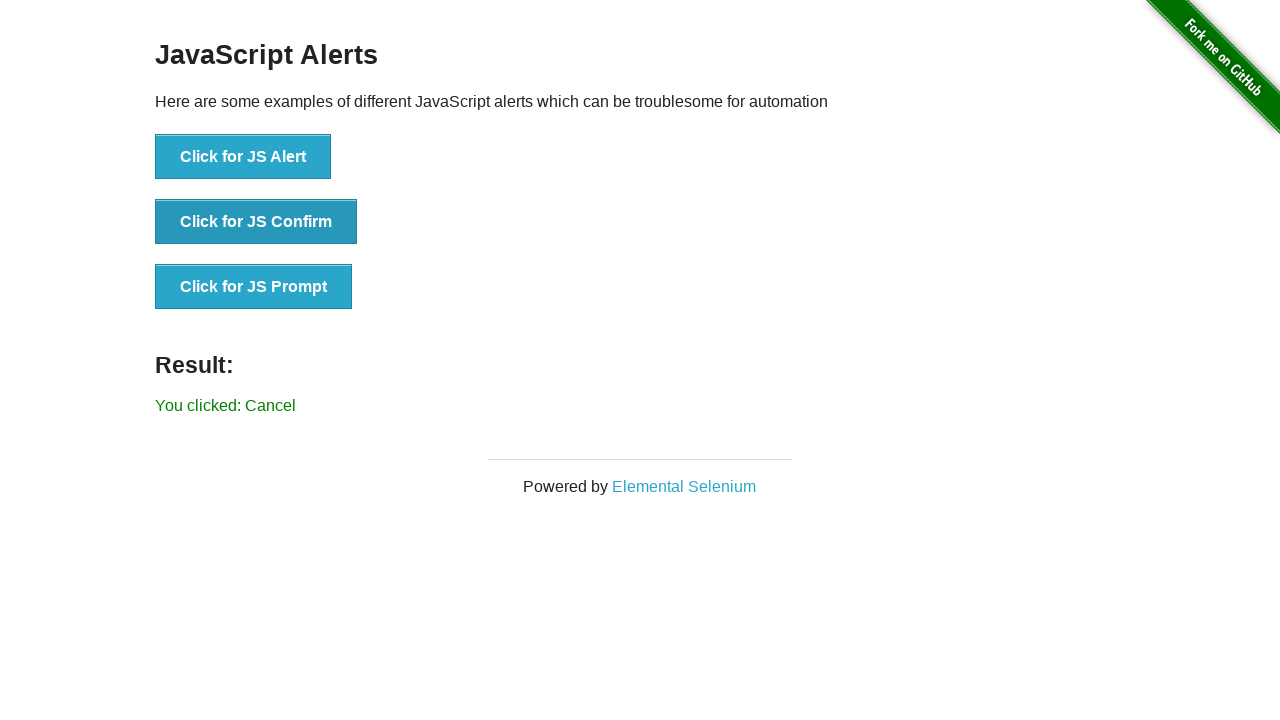

Result element loaded after dismissing confirm dialog
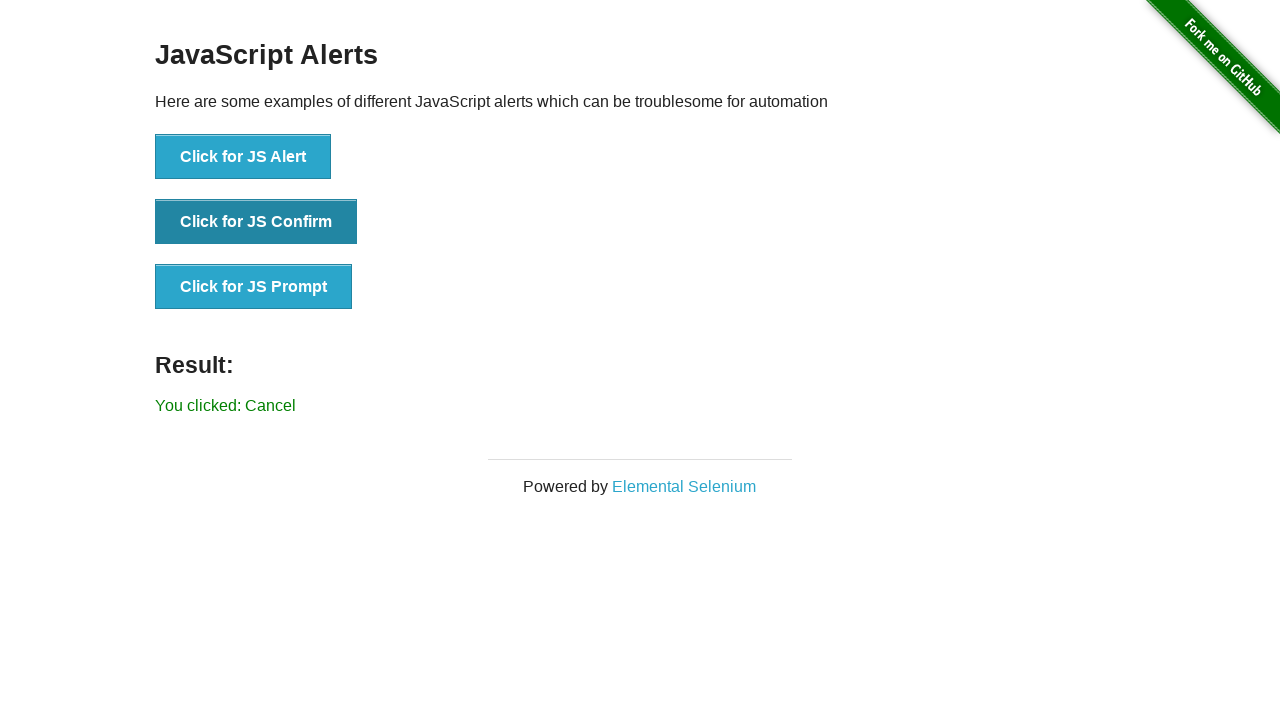

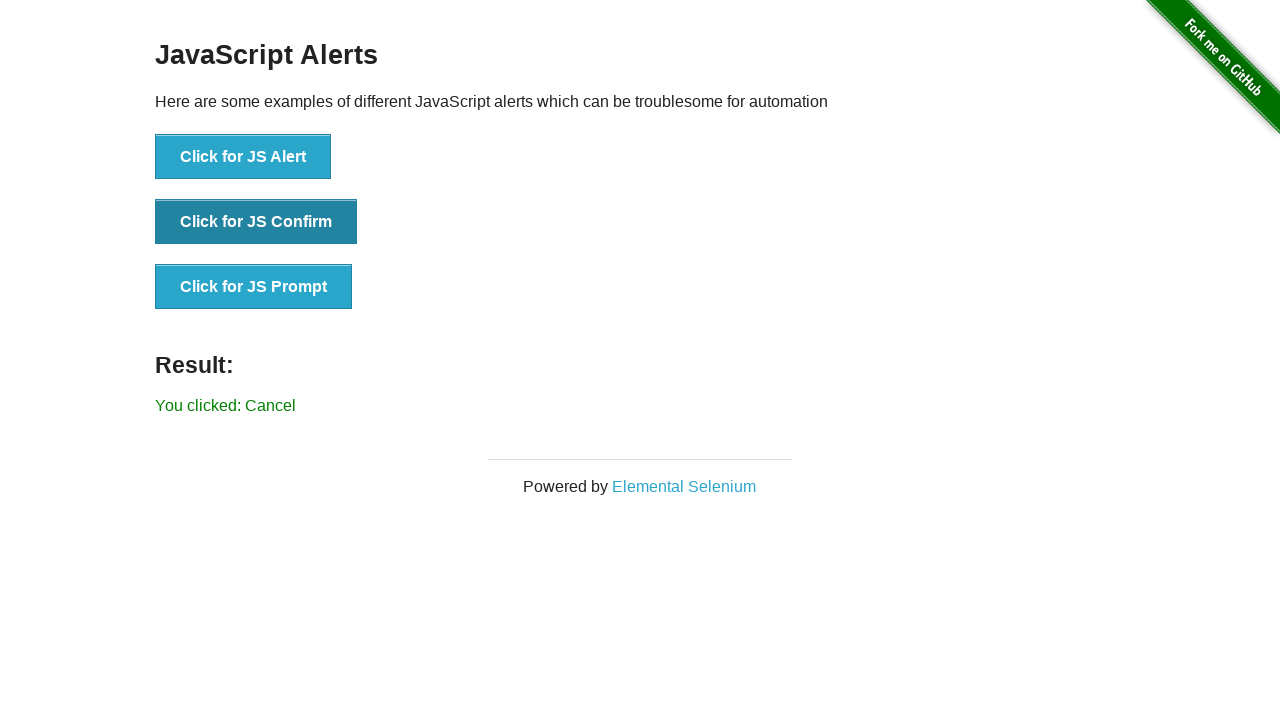